Tests drawing on an HTML canvas element by performing mouse click-and-drag actions

Starting URL: https://bonigarcia.dev/selenium-webdriver-java/draw-in-canvas.html

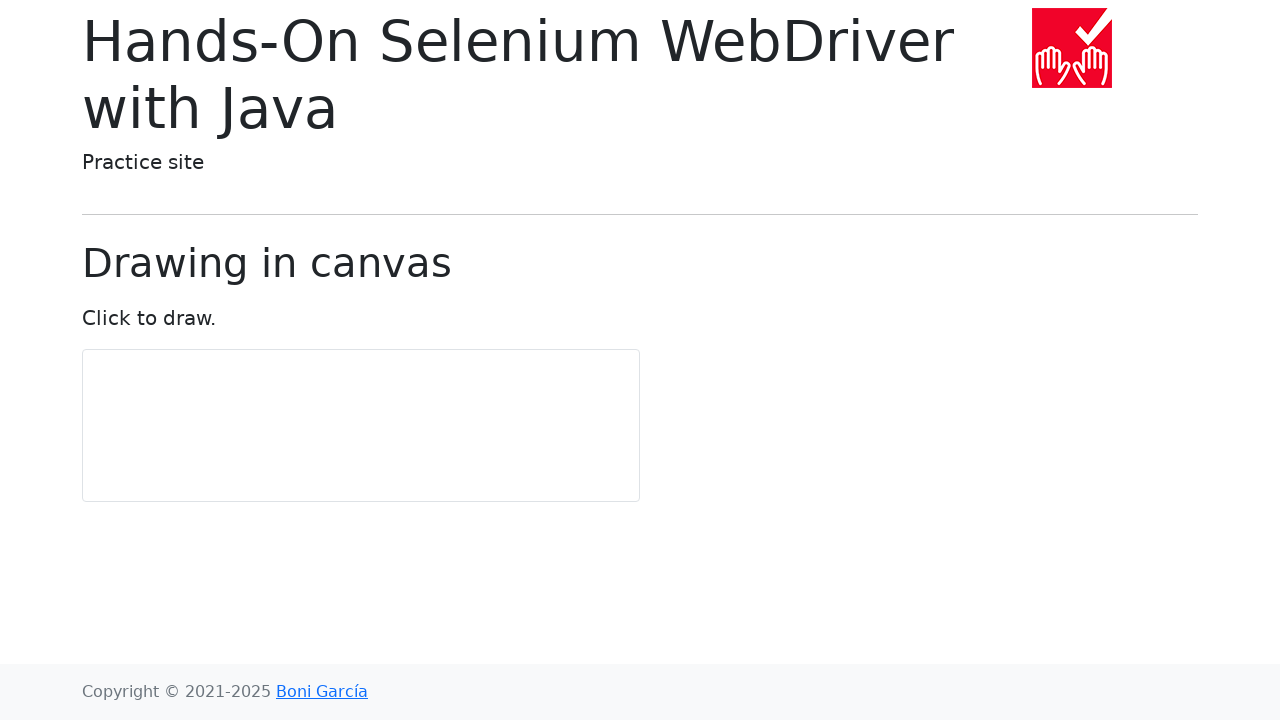

Canvas element located and loaded
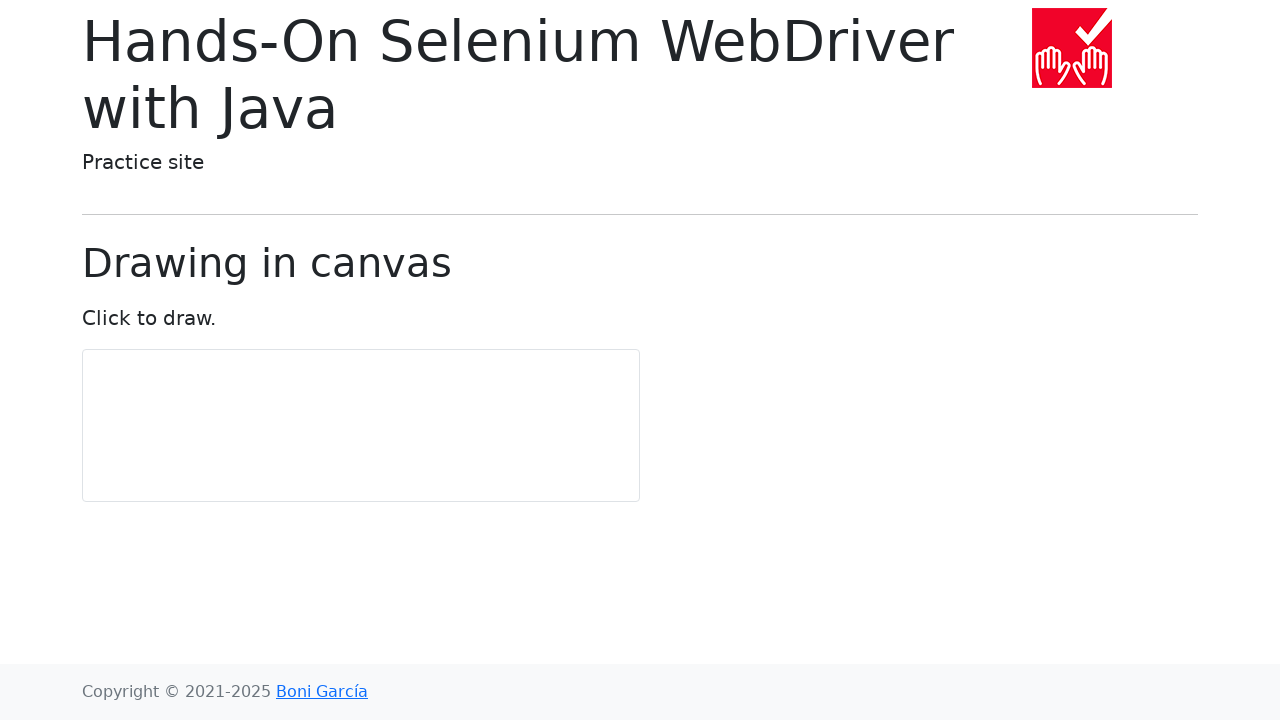

Retrieved canvas bounding box coordinates
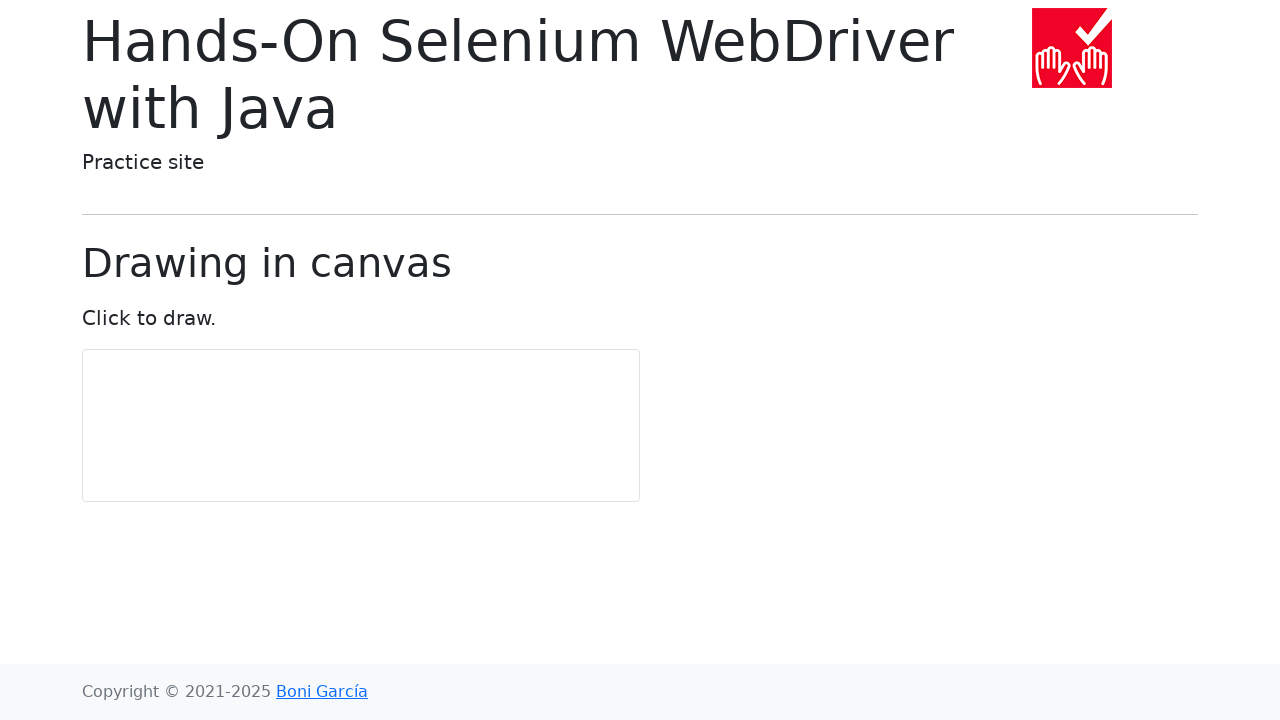

Moved mouse to center of canvas at (361, 426)
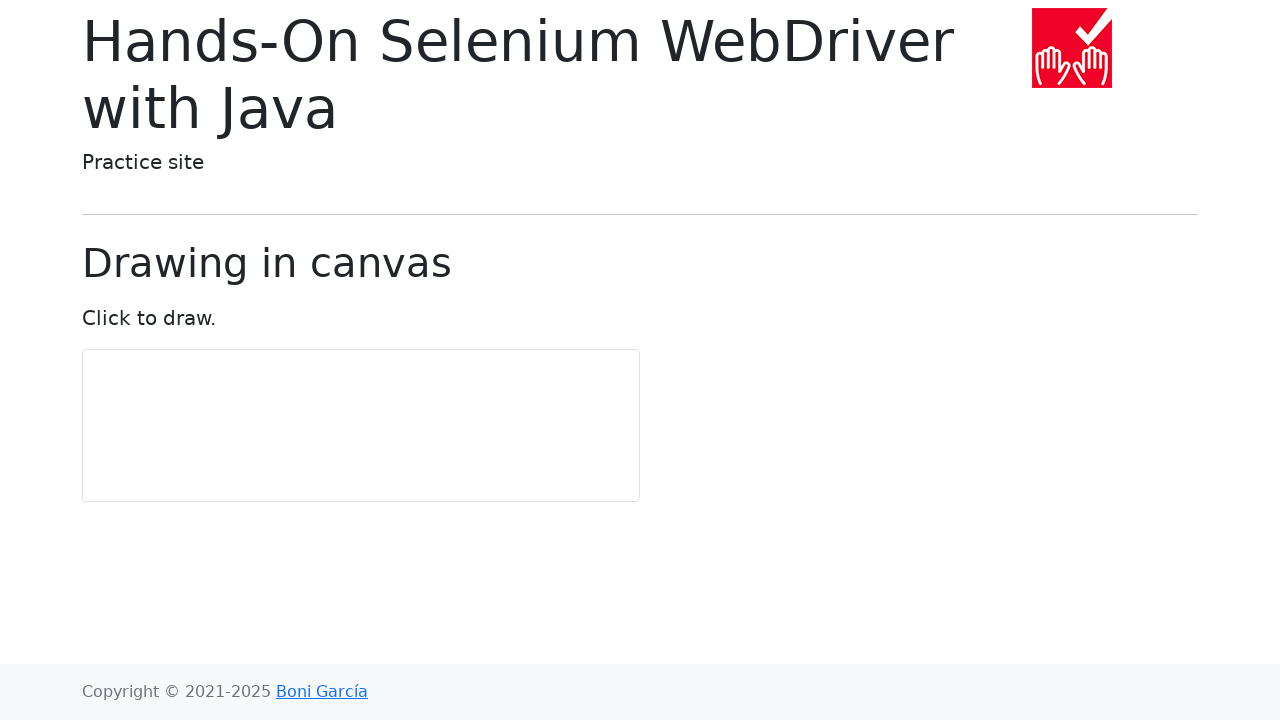

Pressed mouse button down at canvas center at (361, 426)
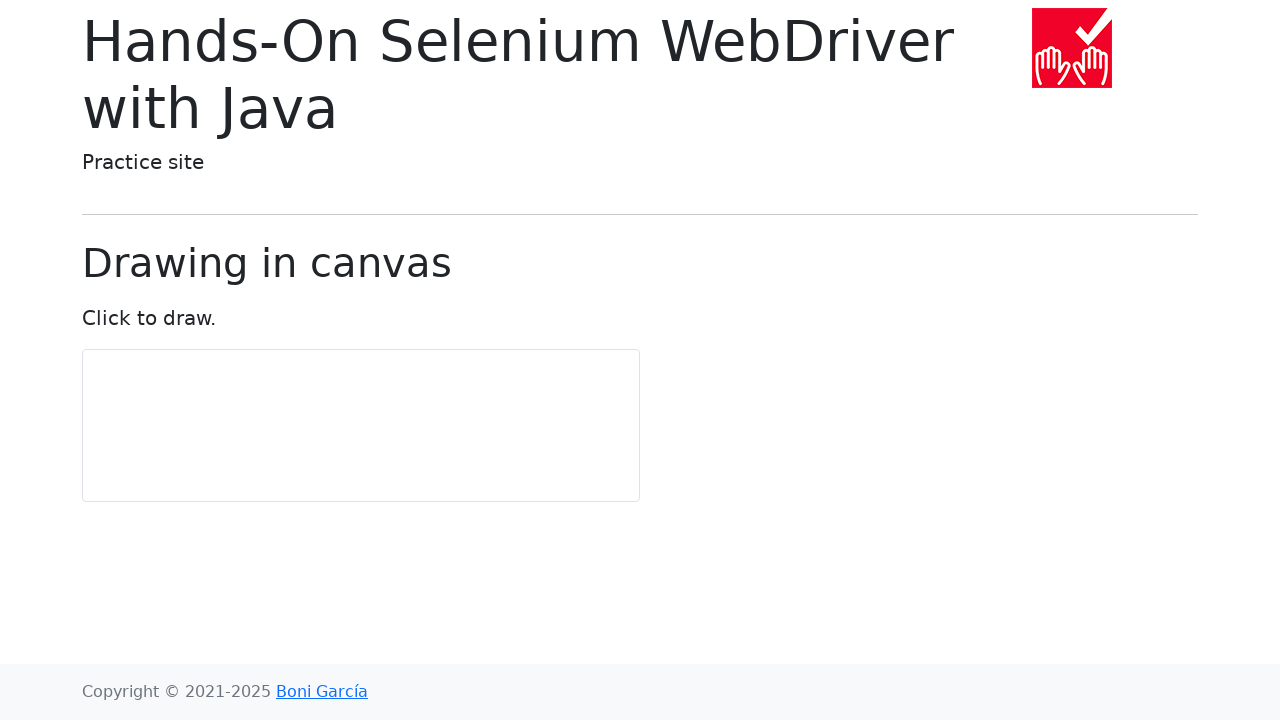

Dragged mouse 20 pixels right and down at (381, 446)
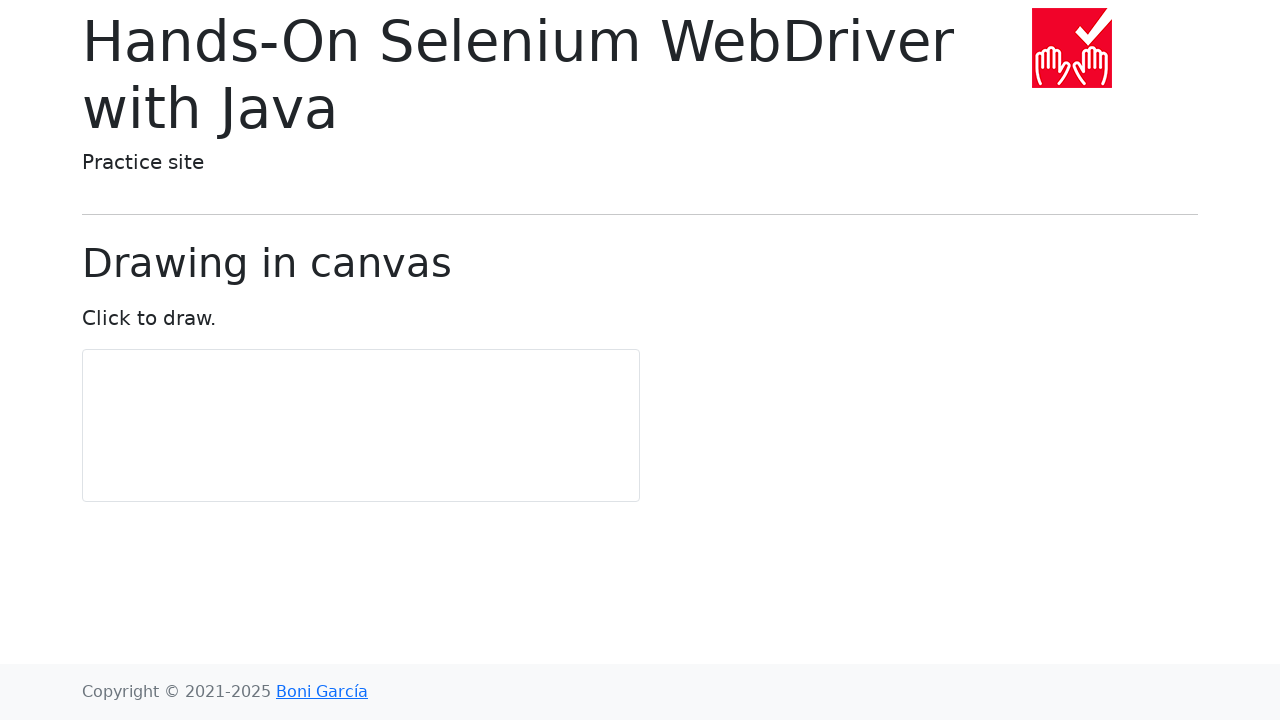

Released mouse button to complete drawing stroke at (381, 446)
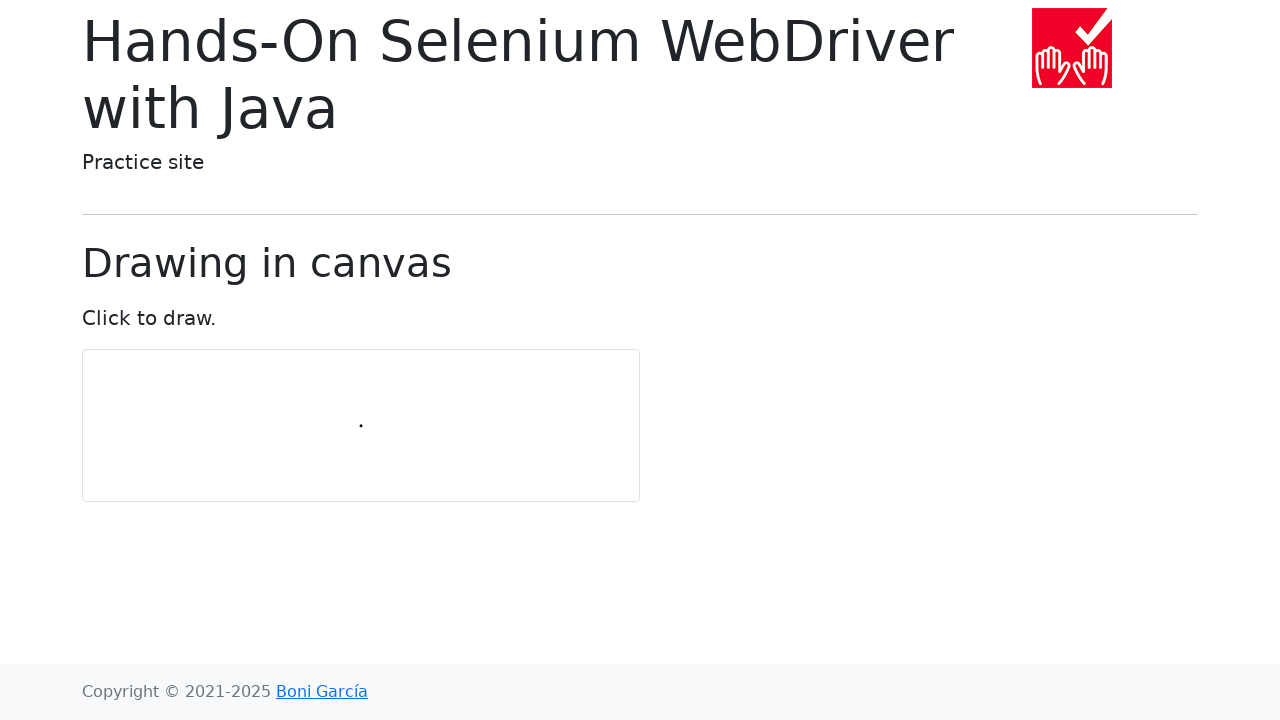

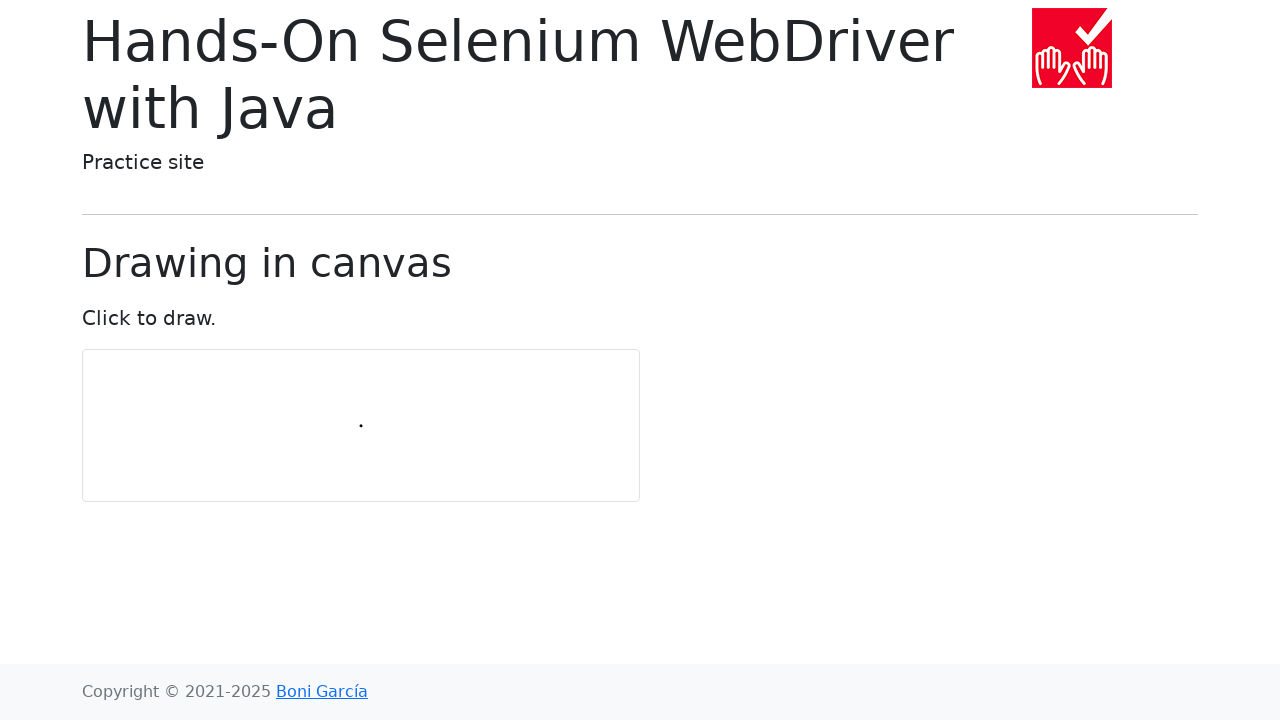